Tests if the Get Started button is enabled on WebdriverIO homepage

Starting URL: https://webdriver.io

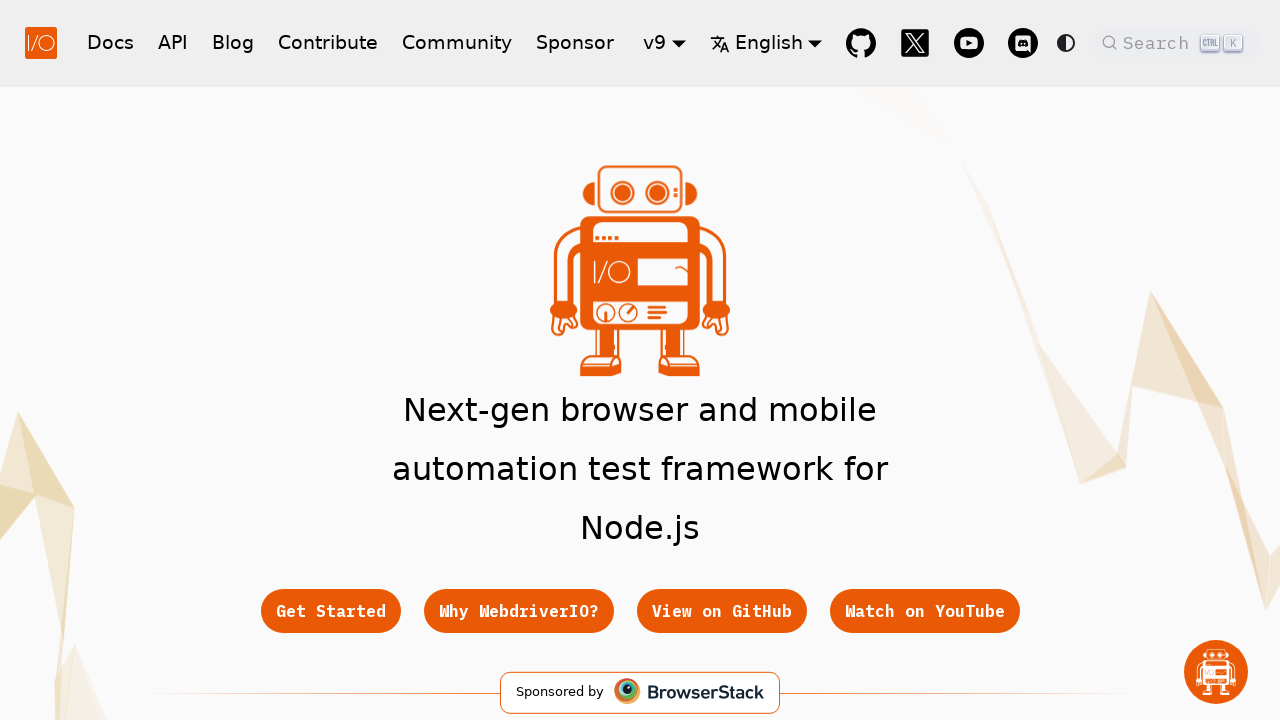

Located Get Started button on WebdriverIO homepage
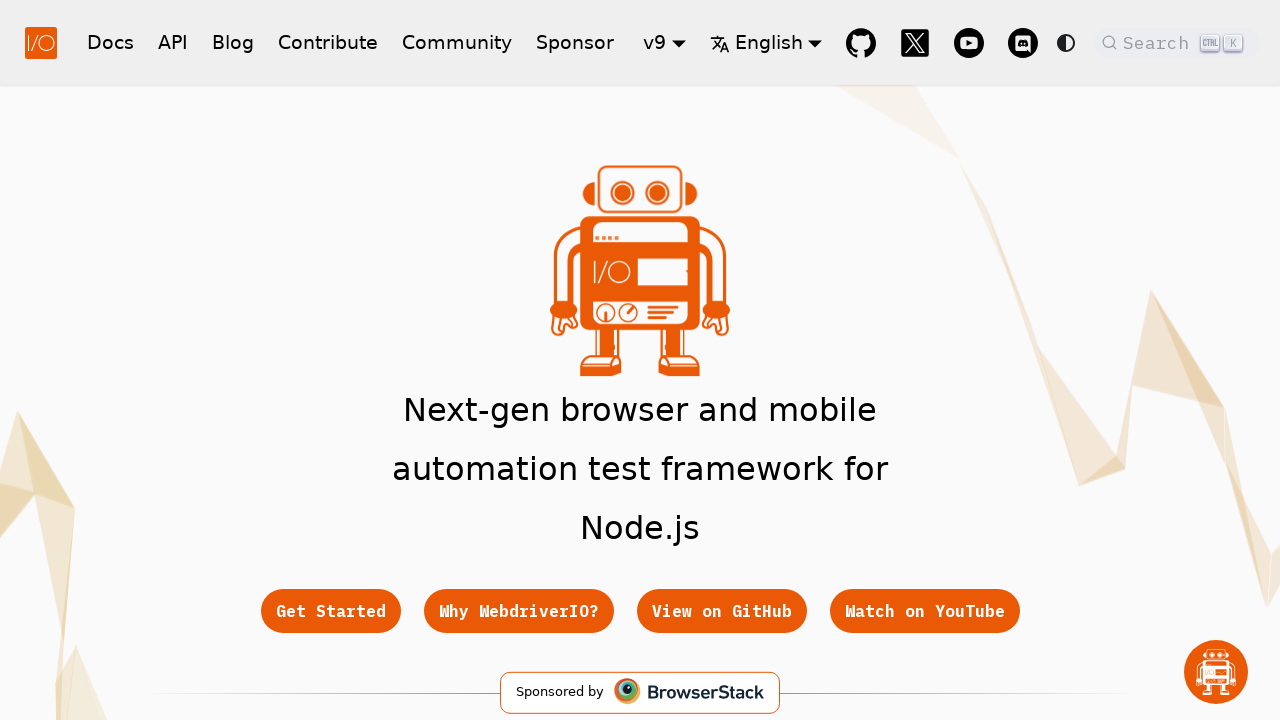

Get Started button became visible
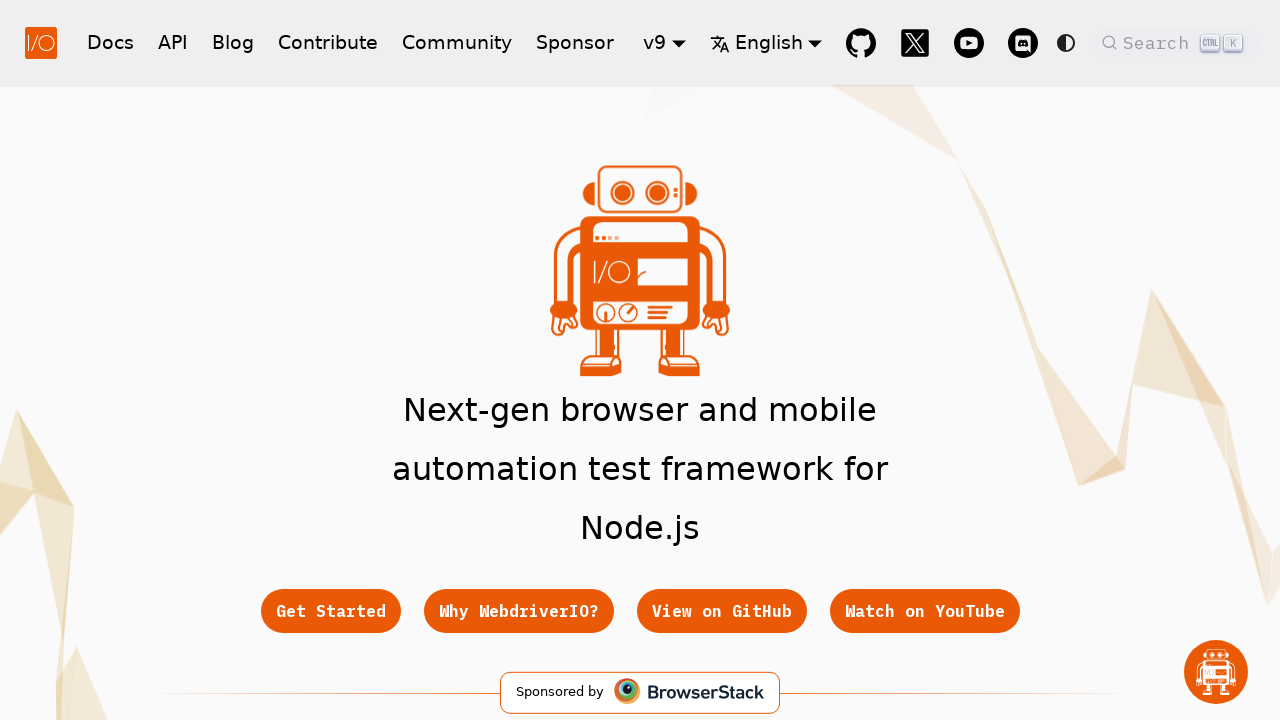

Checked if Get Started button is enabled
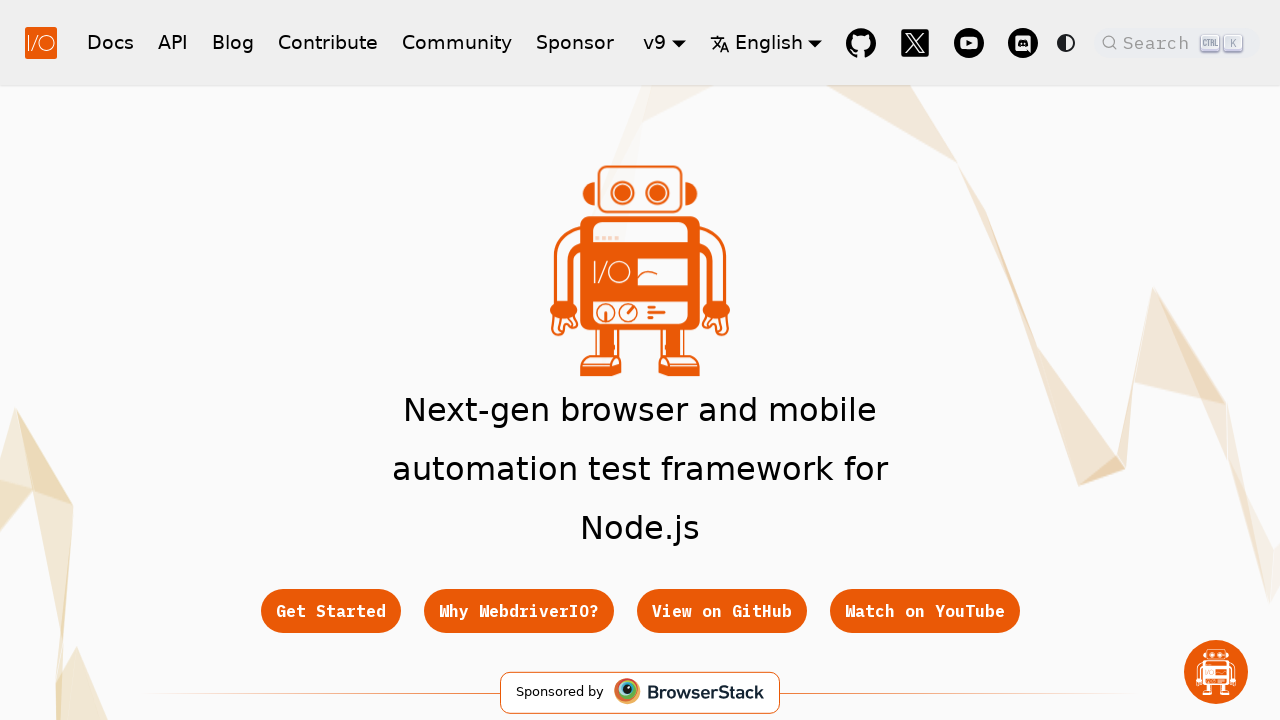

Get Started button enabled status: True
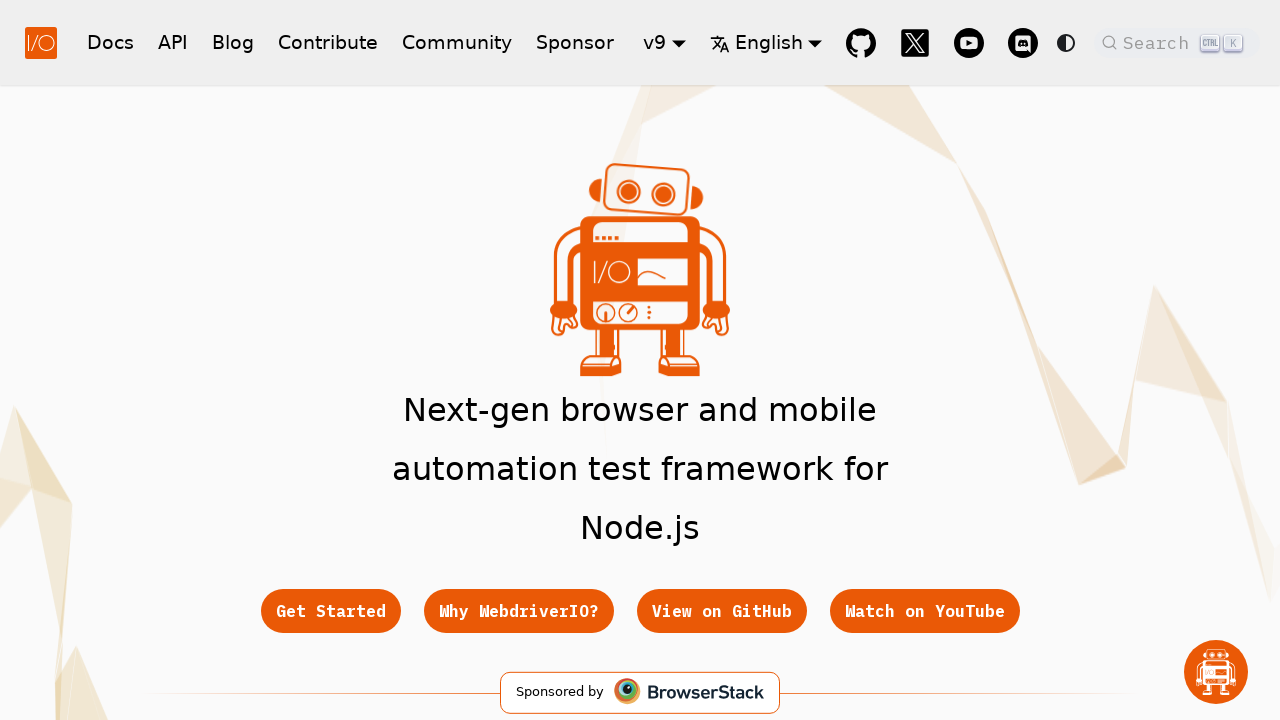

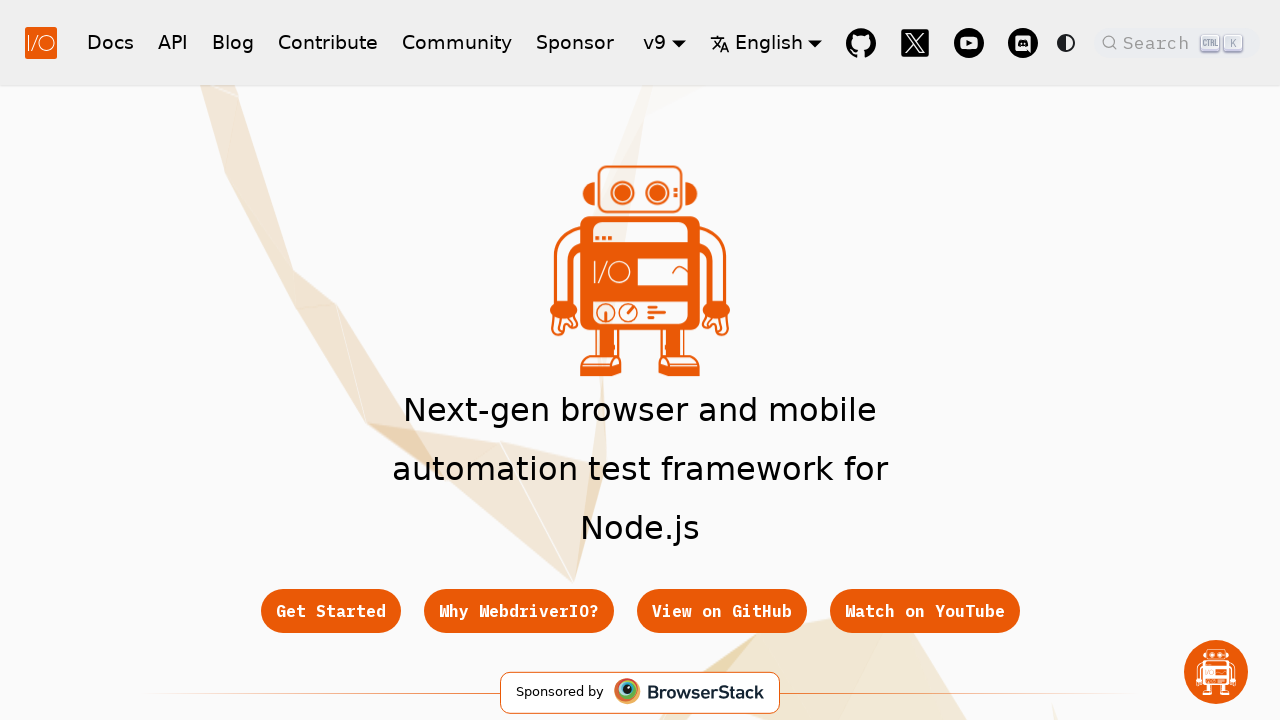